Tests dropdown menu interaction on Bootswatch default theme page by clicking a dropdown toggle and selecting the first dropdown item

Starting URL: https://bootswatch.com/default

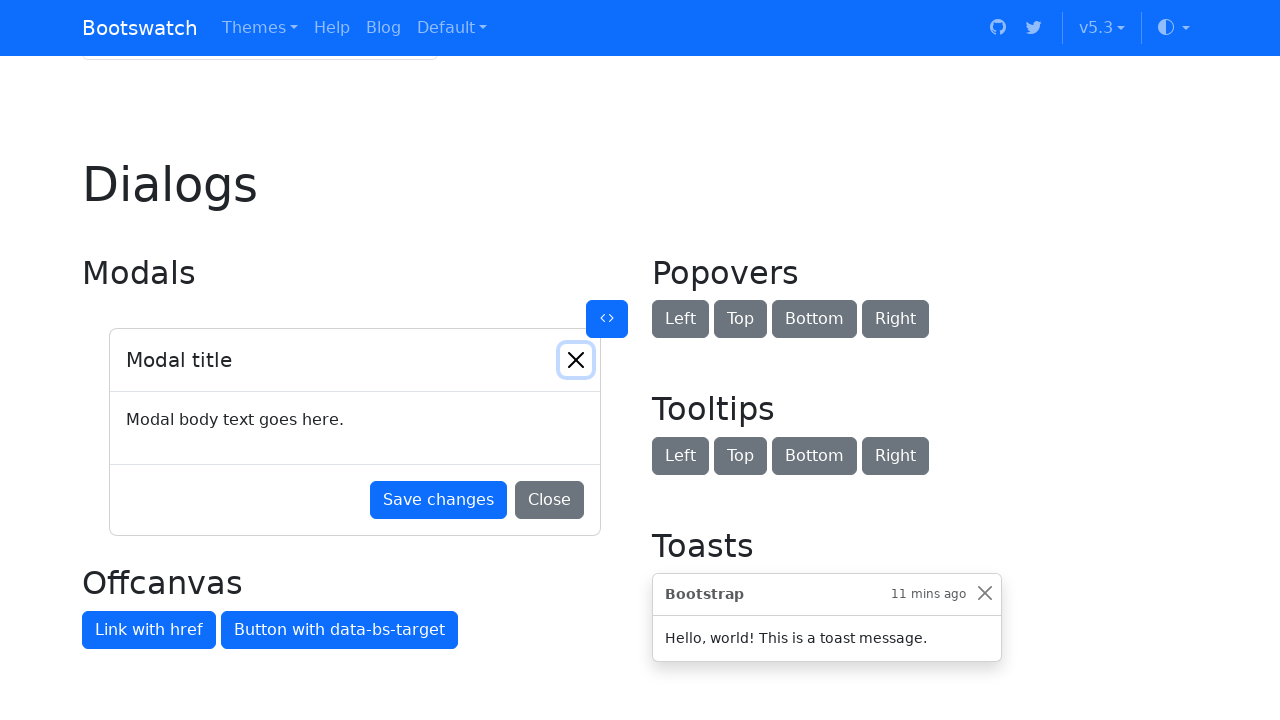

Navigated to Bootswatch default theme page
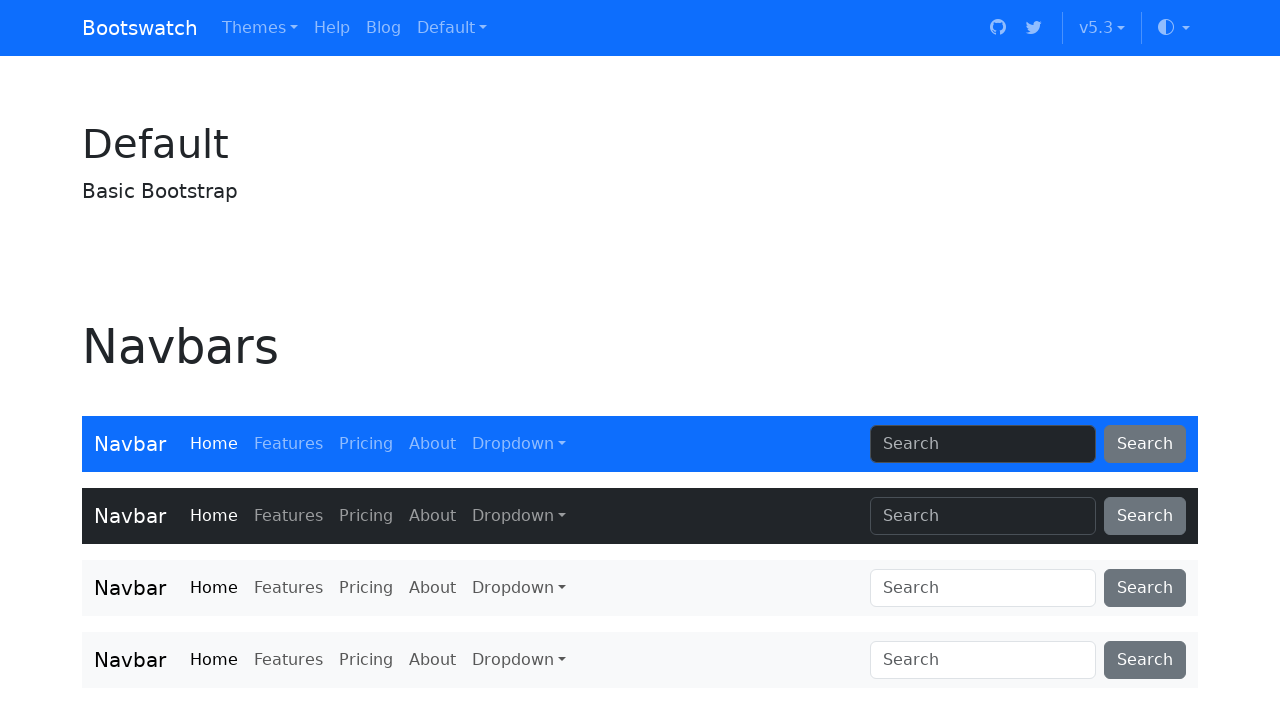

Clicked dropdown toggle to open dropdown menu at (260, 28) on a.dropdown-toggle >> nth=0
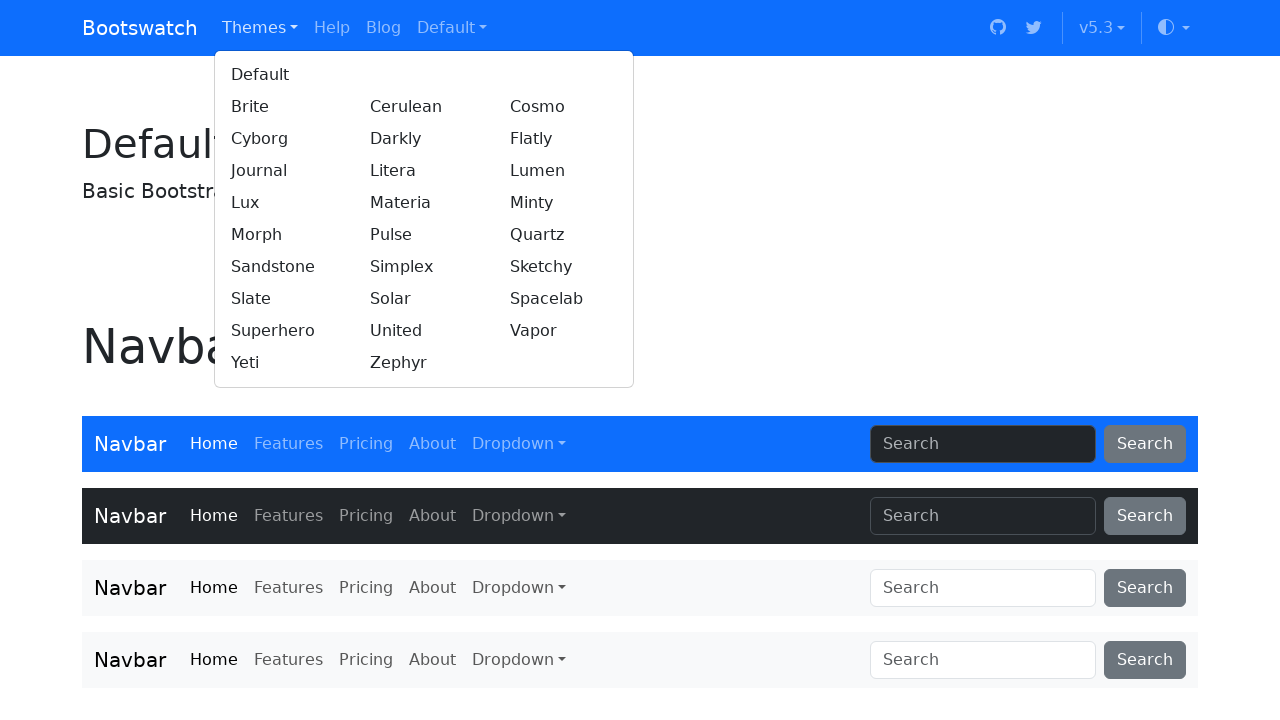

Clicked first dropdown item at (424, 75) on a.dropdown-item >> nth=0
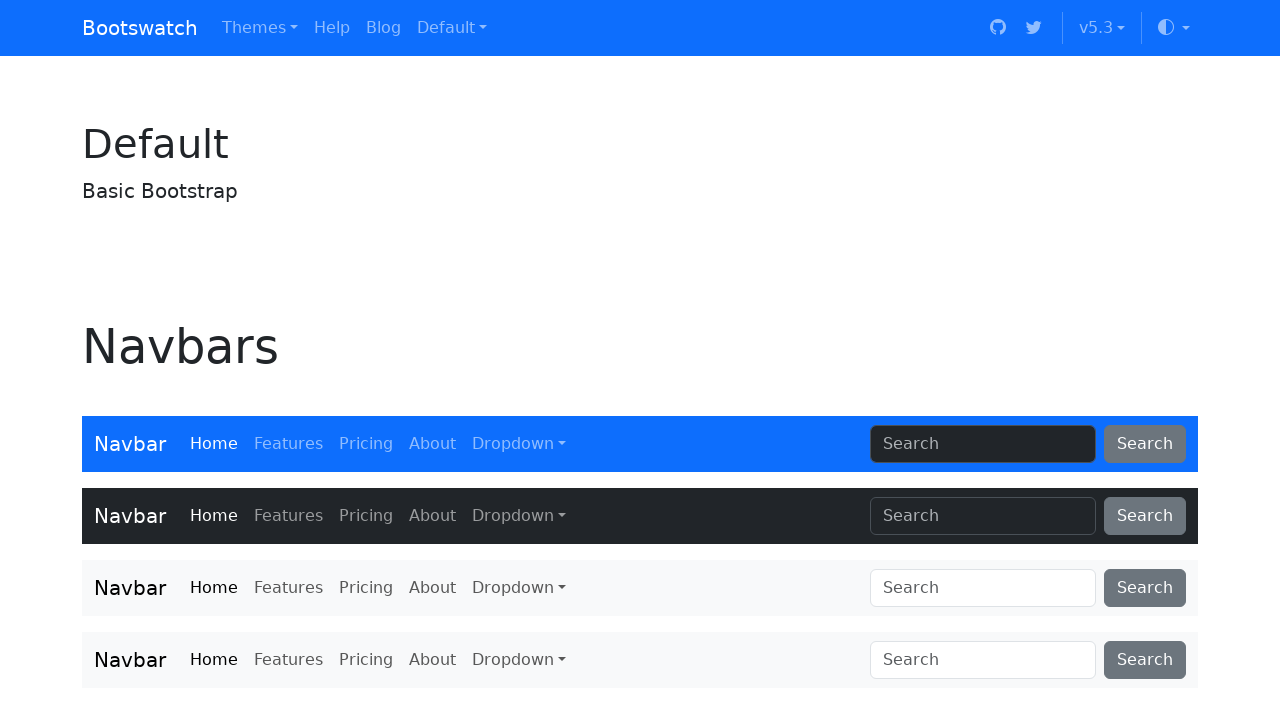

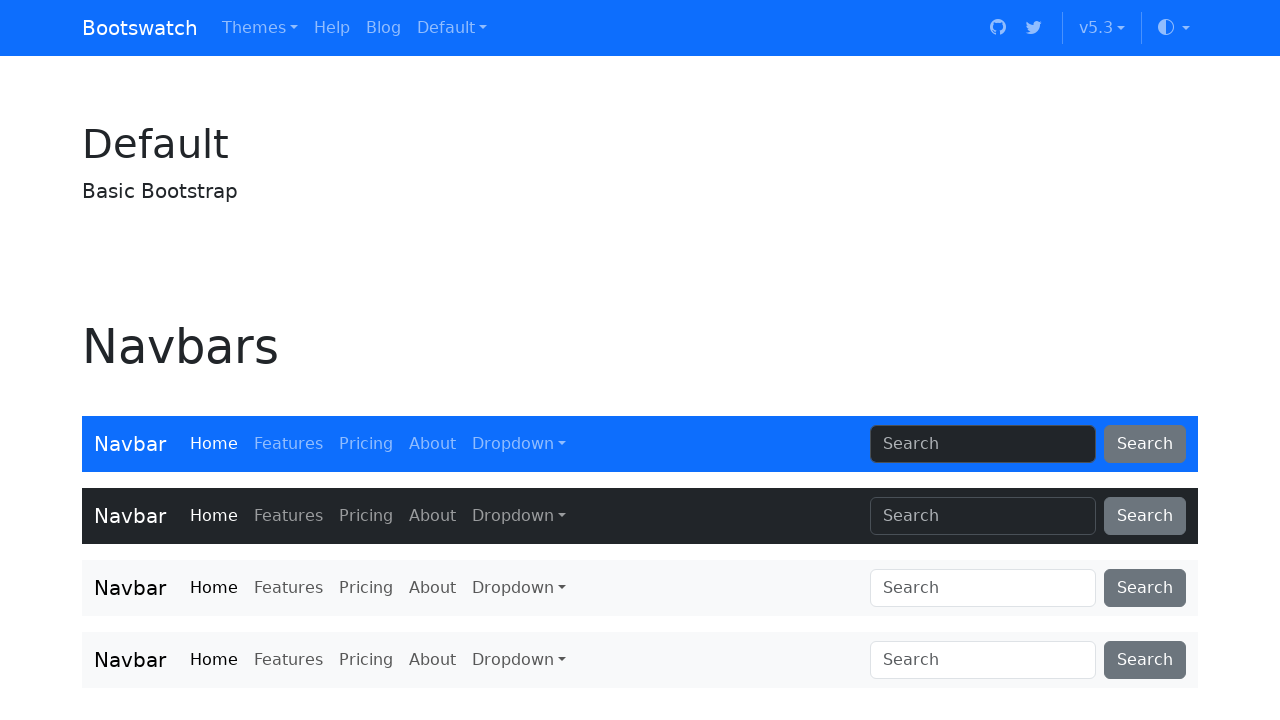